Tests browser alert handling by clicking a button that triggers a JavaScript alert and then accepting/dismissing the alert dialog.

Starting URL: https://automationtesting.co.uk/popups.html

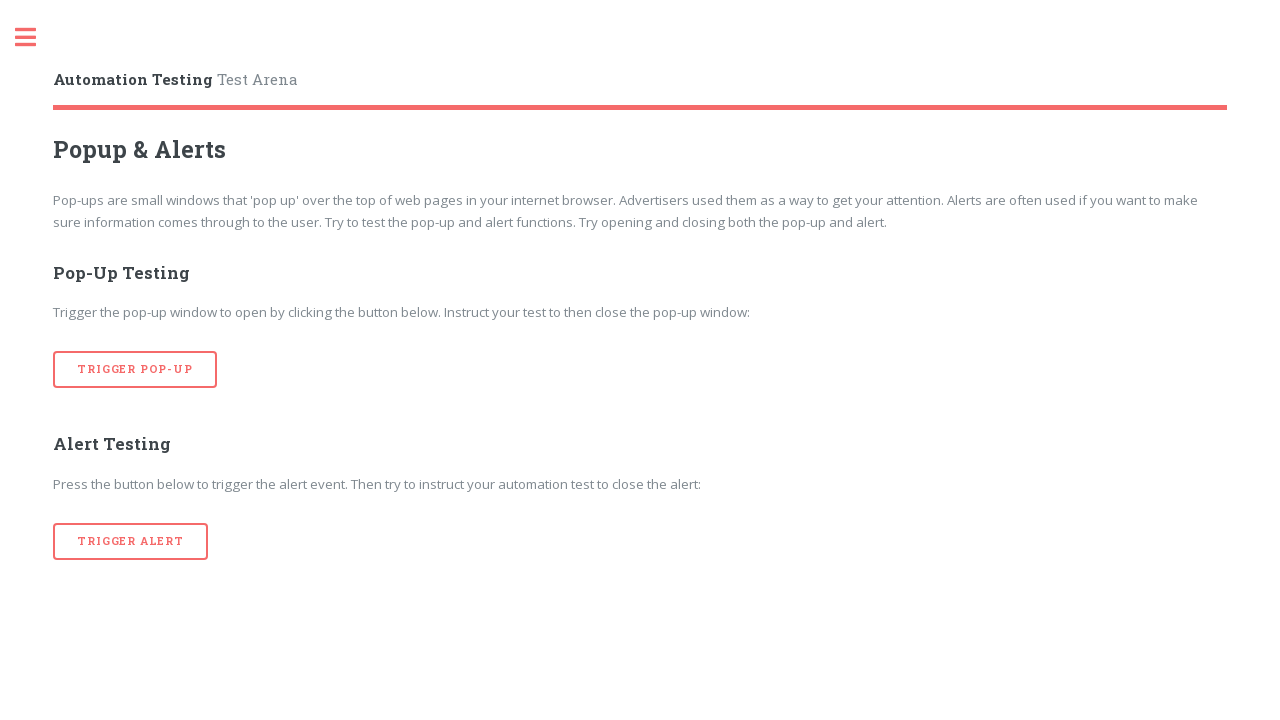

Navigated to popups test page
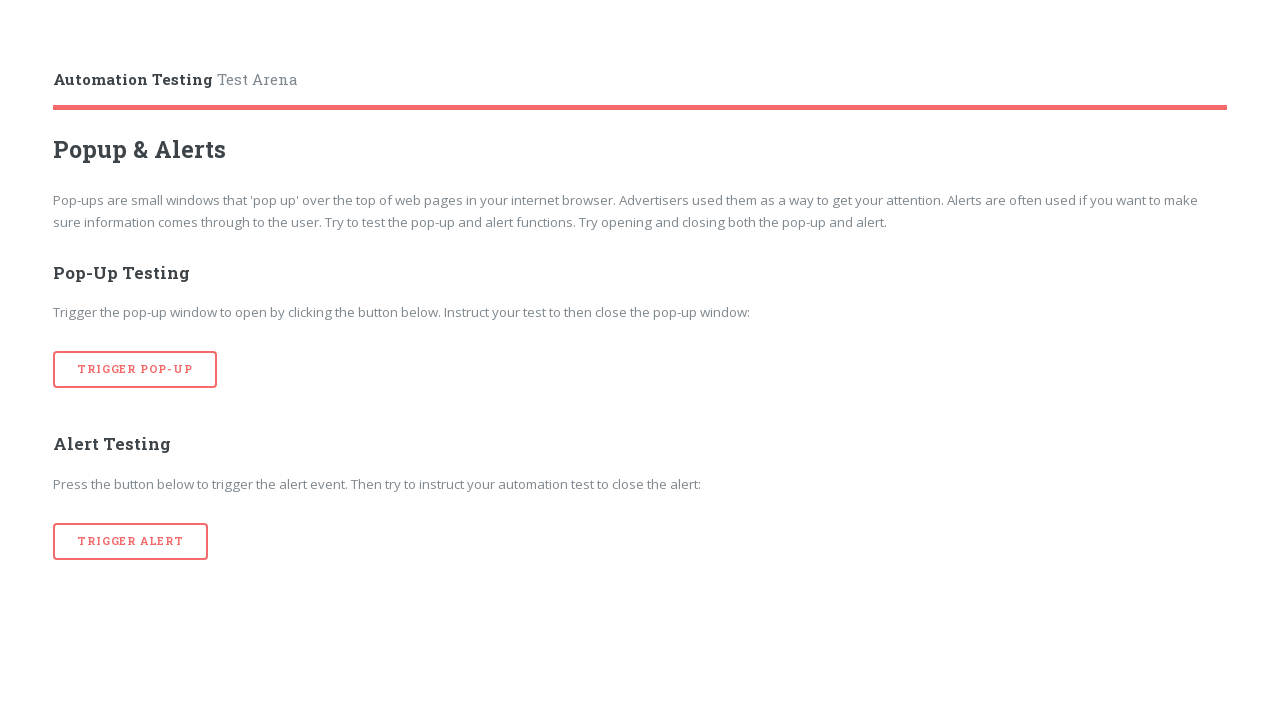

Clicked button to trigger JavaScript alert at (131, 541) on [onclick='alertTrigger()']
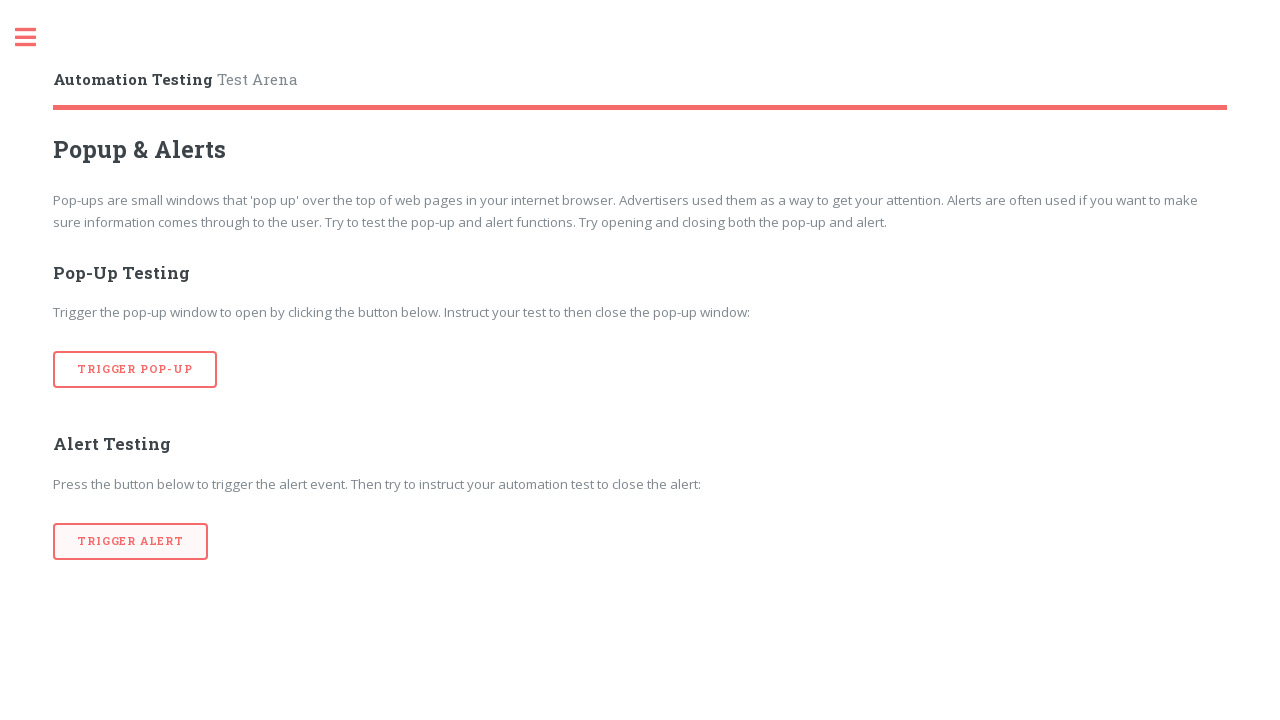

Set up dialog handler to accept alerts
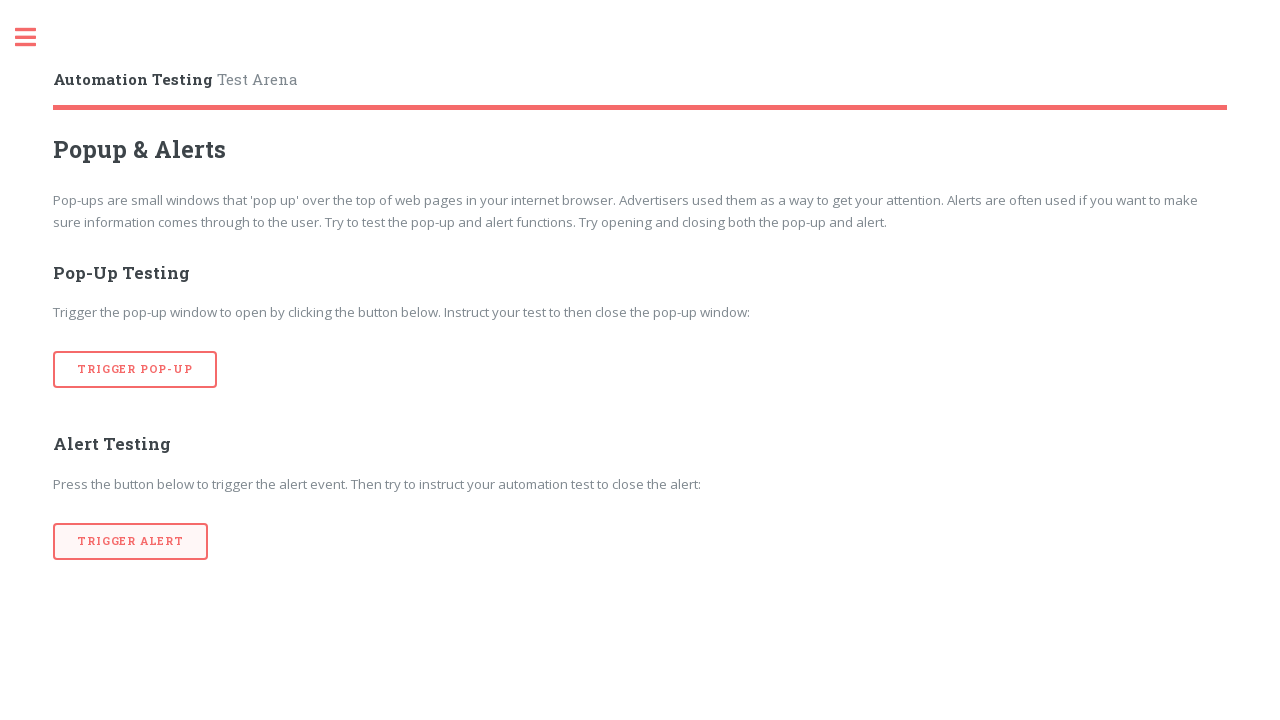

Clicked button again to trigger alert with handler in place at (131, 541) on [onclick='alertTrigger()']
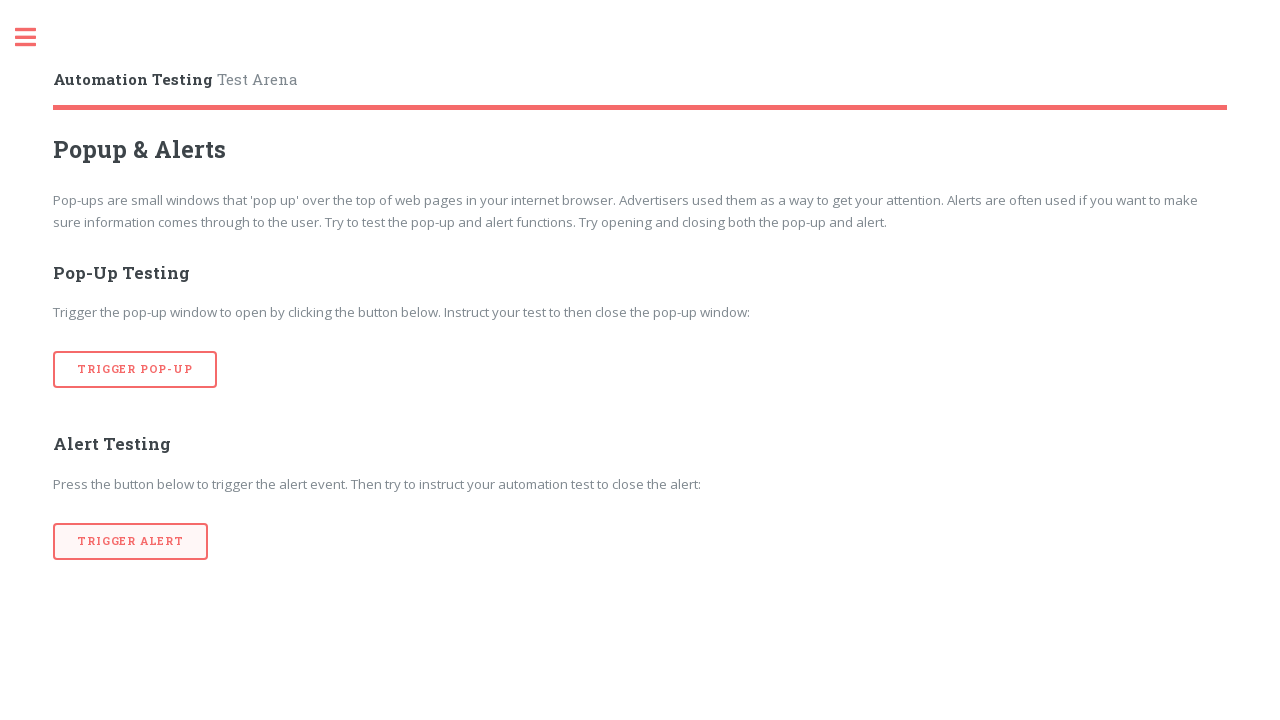

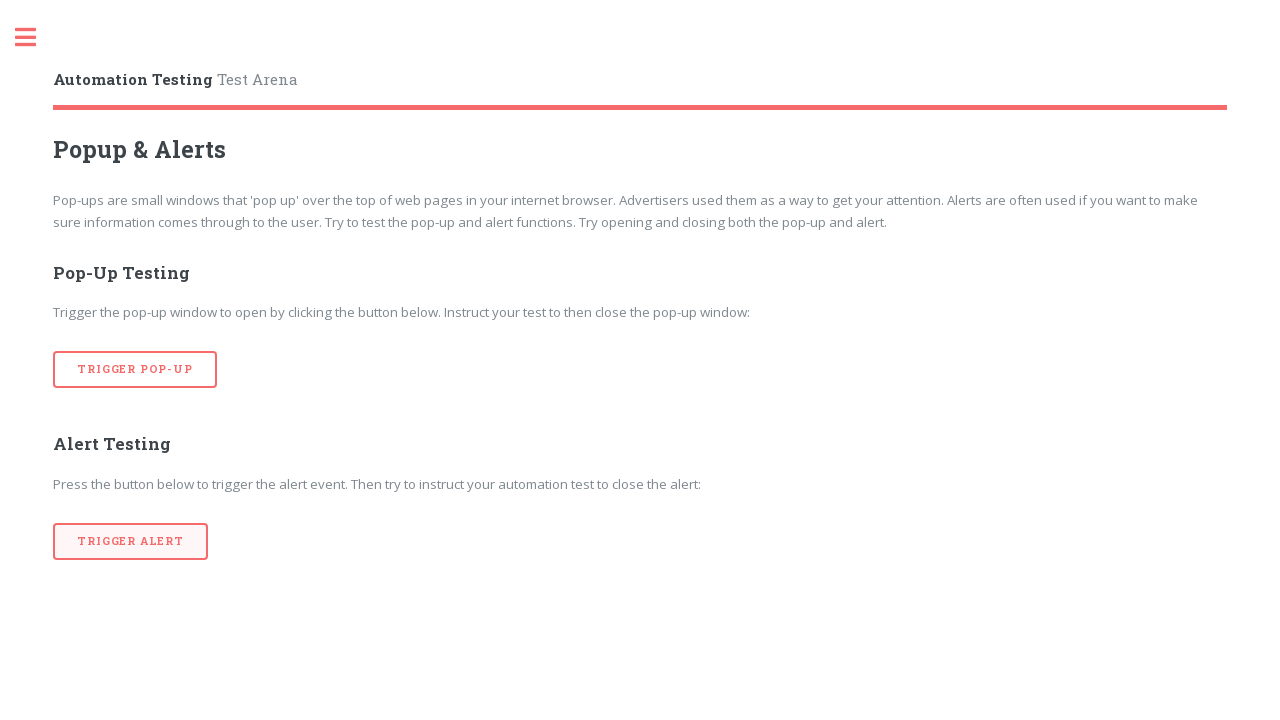